Tests finding a link by partial text (calculated mathematically), clicking it, then filling out a form with personal information (first name, last name, city, country) and submitting it.

Starting URL: http://suninjuly.github.io/find_link_text

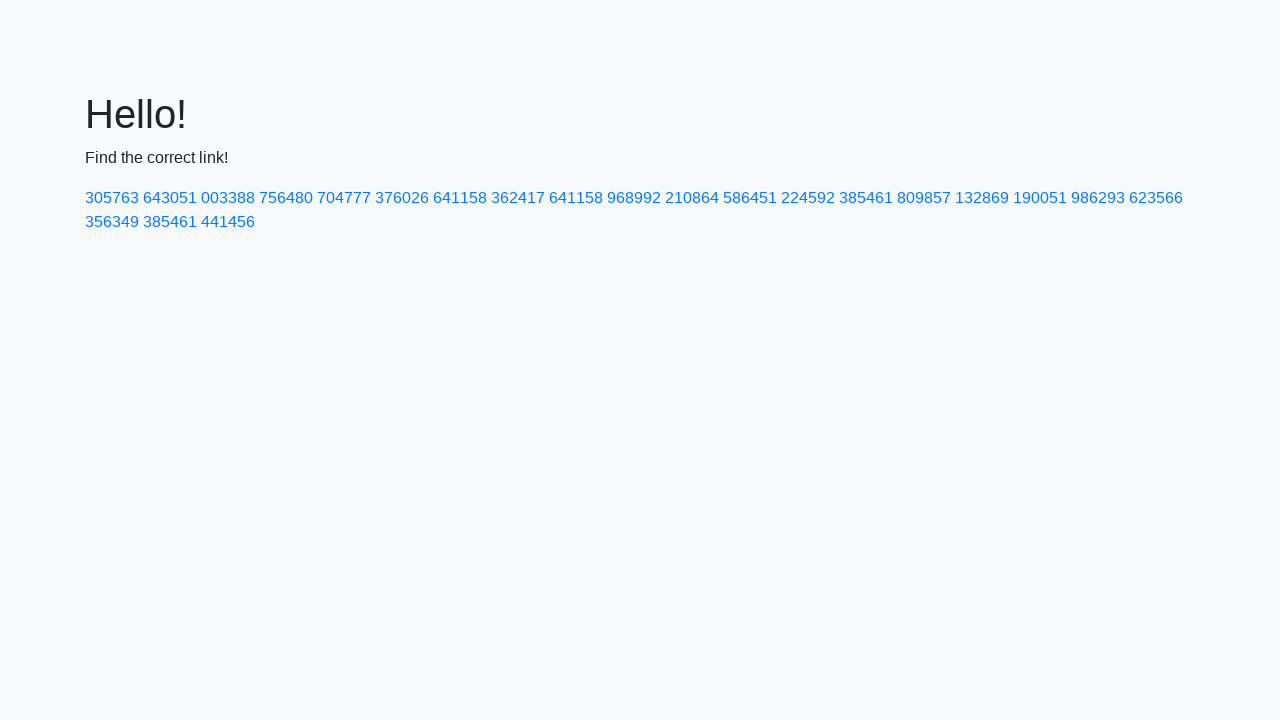

Calculated link text value: 224592
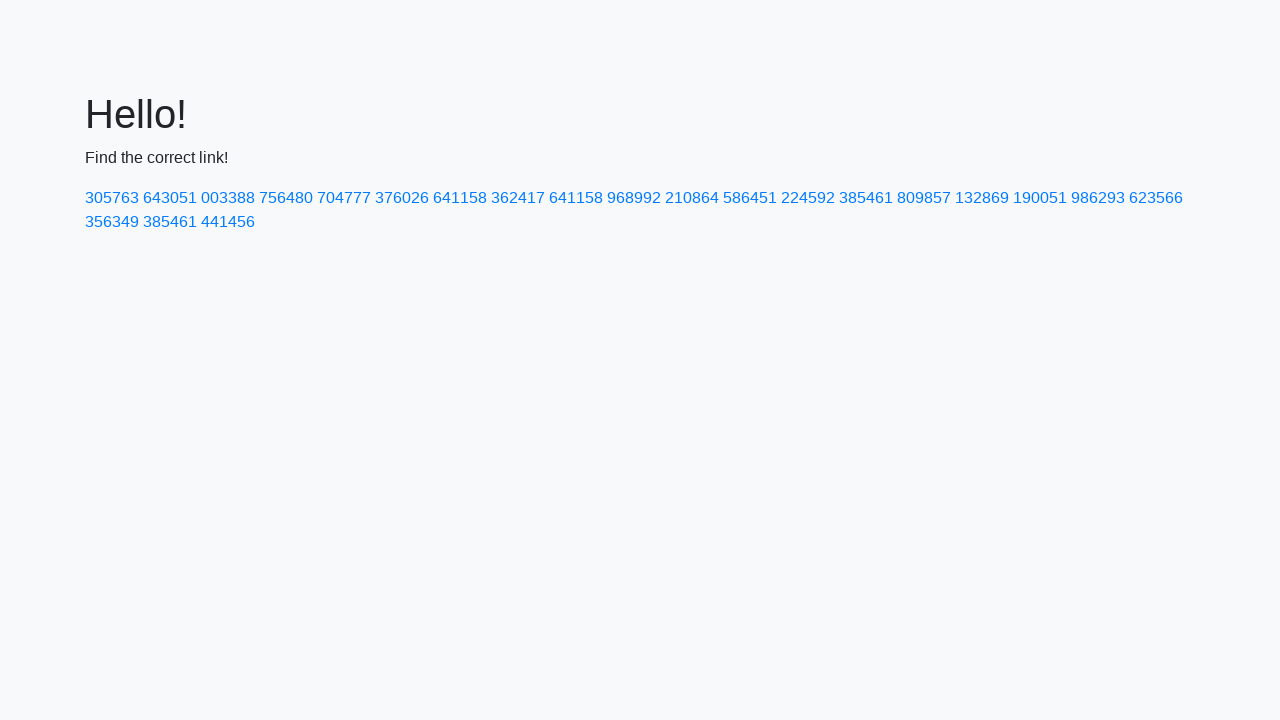

Clicked link with text '224592' at (808, 198) on a:has-text('224592')
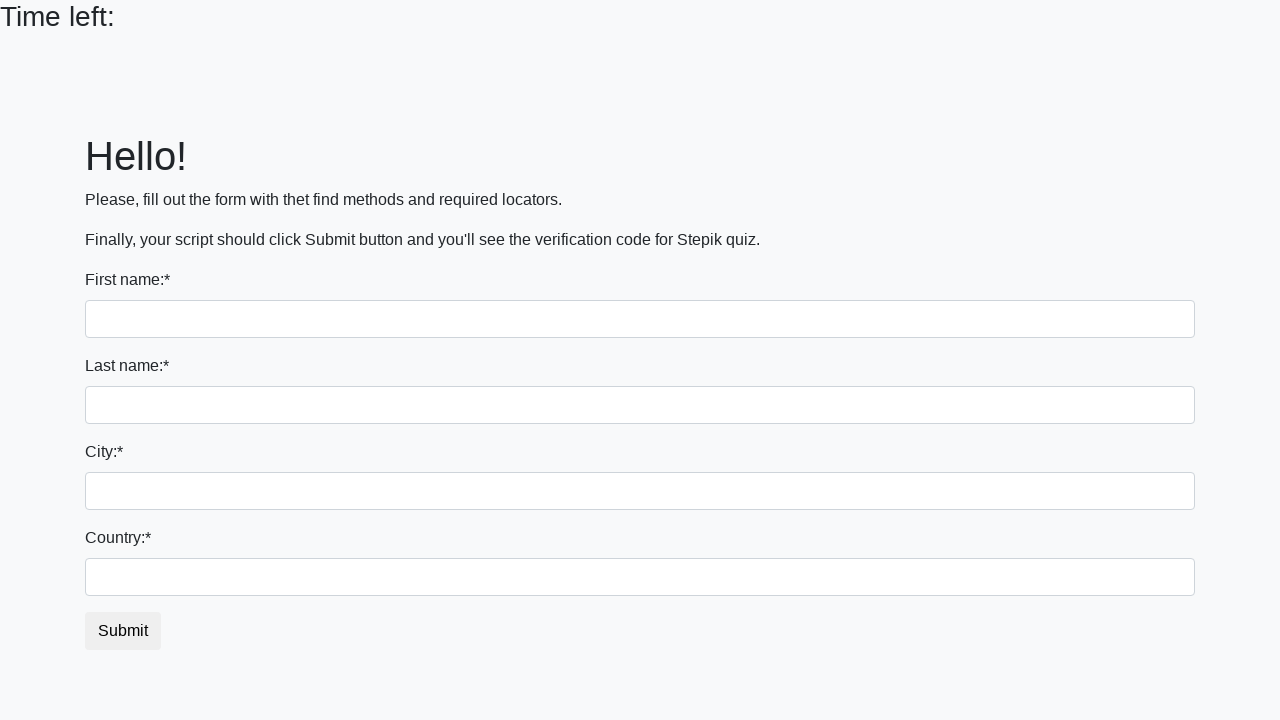

Filled first name field with 'Ivan' on input
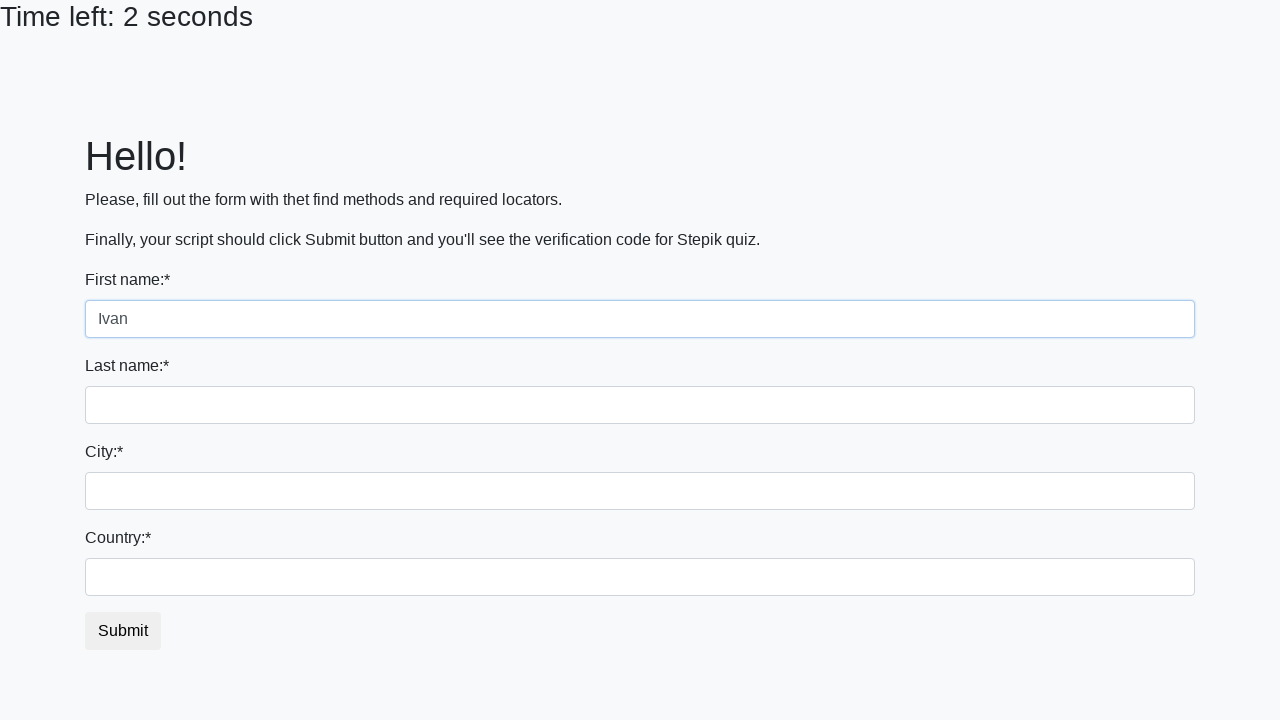

Filled last name field with 'Petrov' on input[name='last_name']
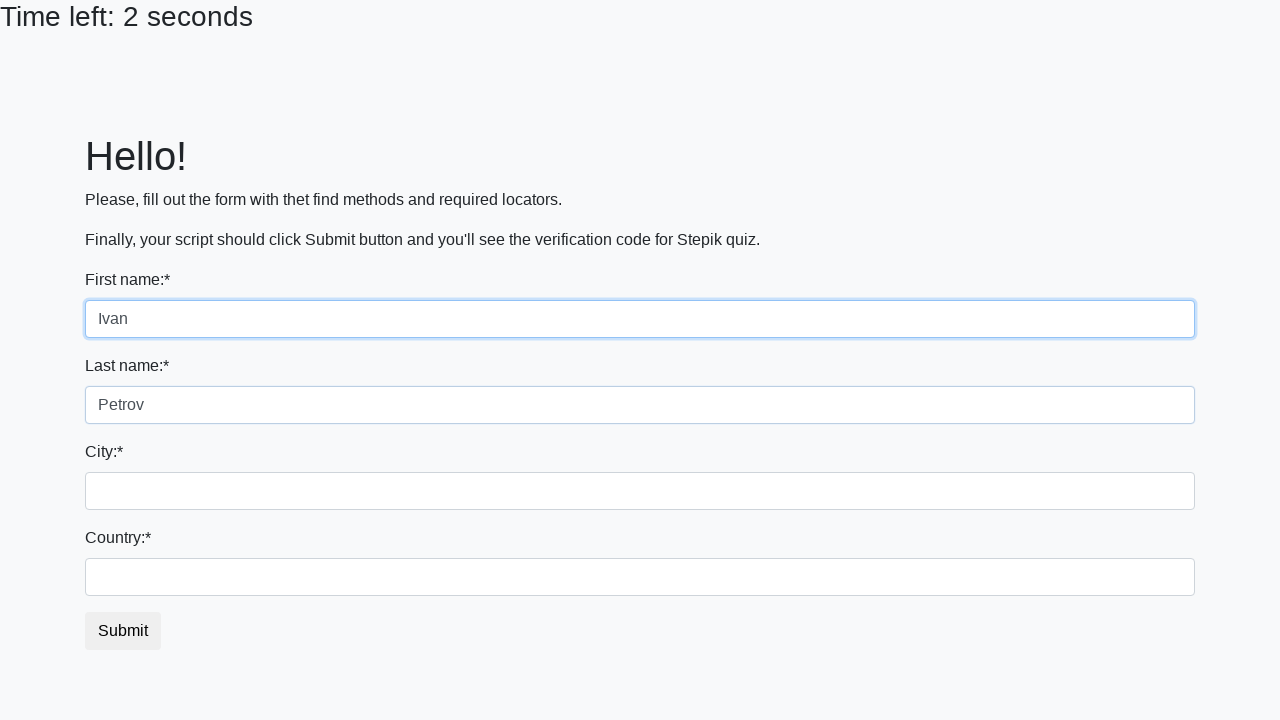

Filled city field with 'Smolensk' on .city
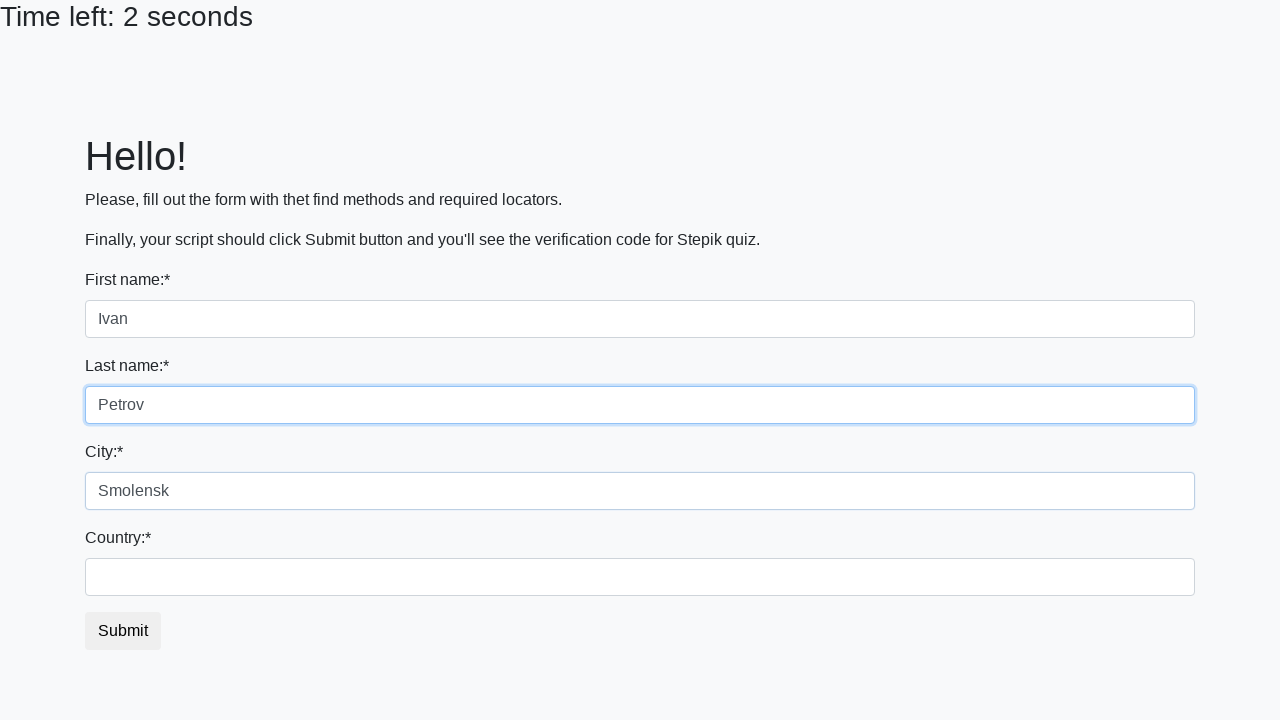

Filled country field with 'Russia' on #country
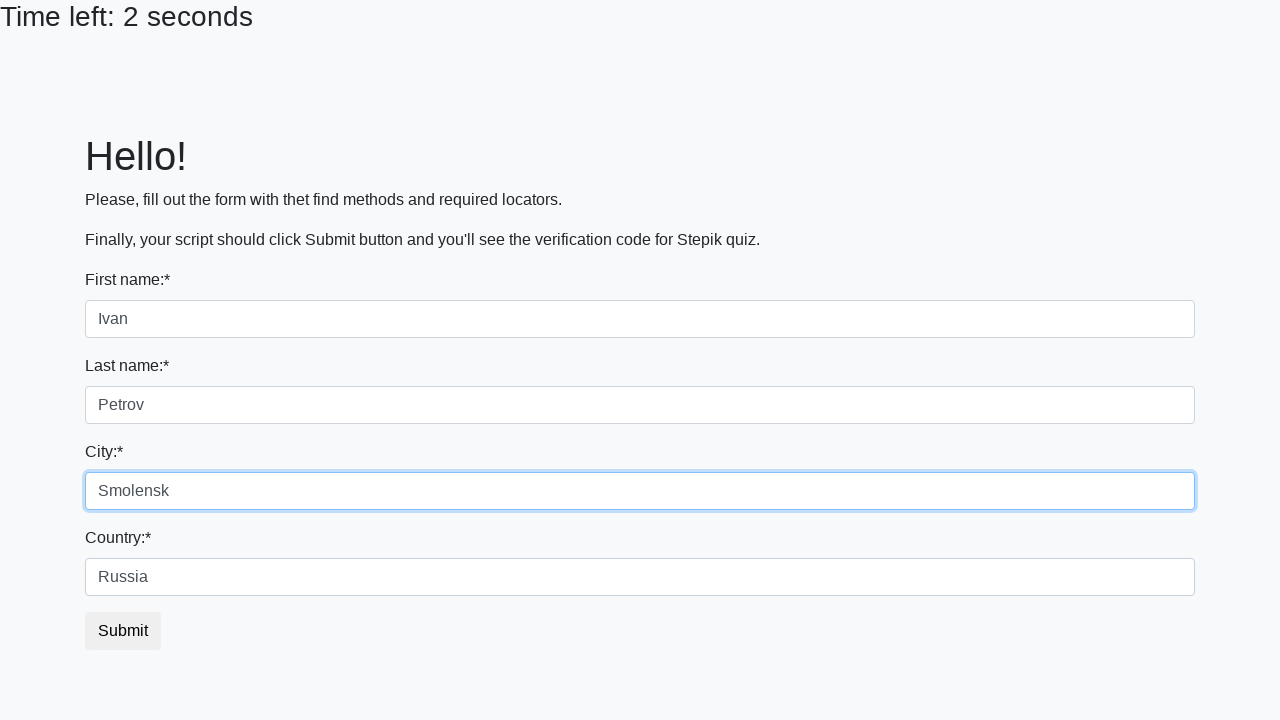

Clicked submit button to complete form at (123, 631) on button.btn
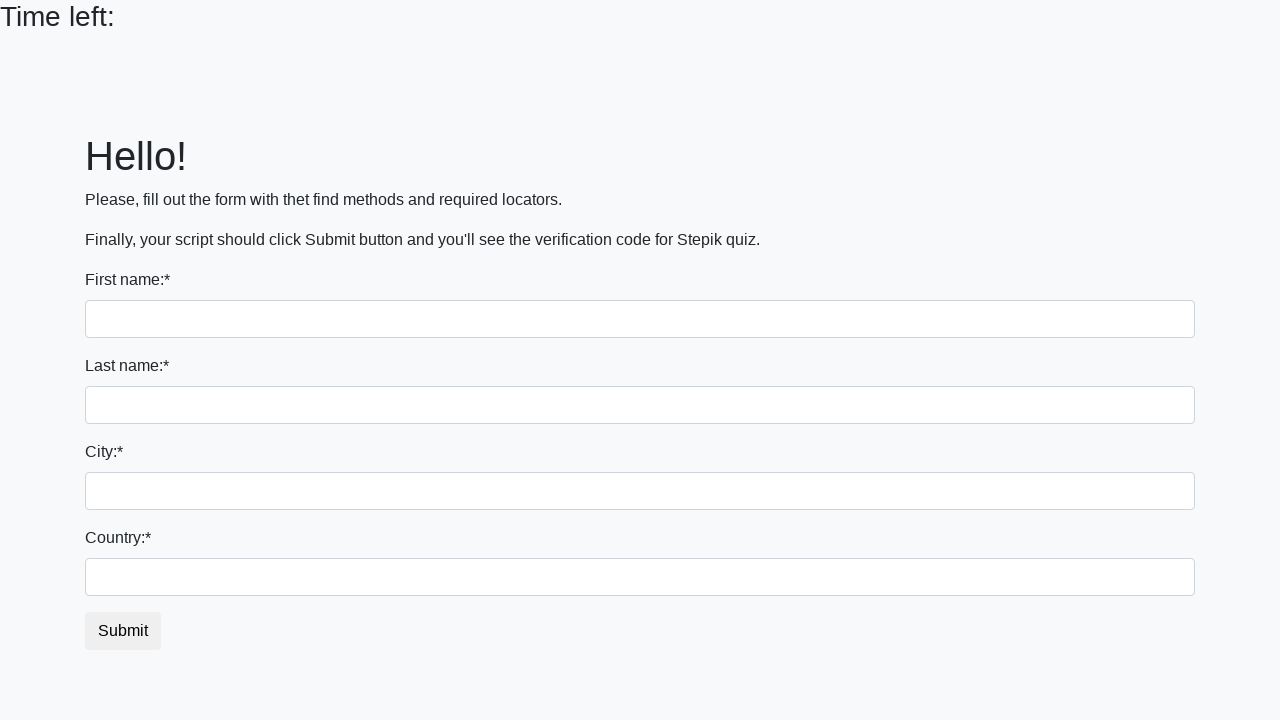

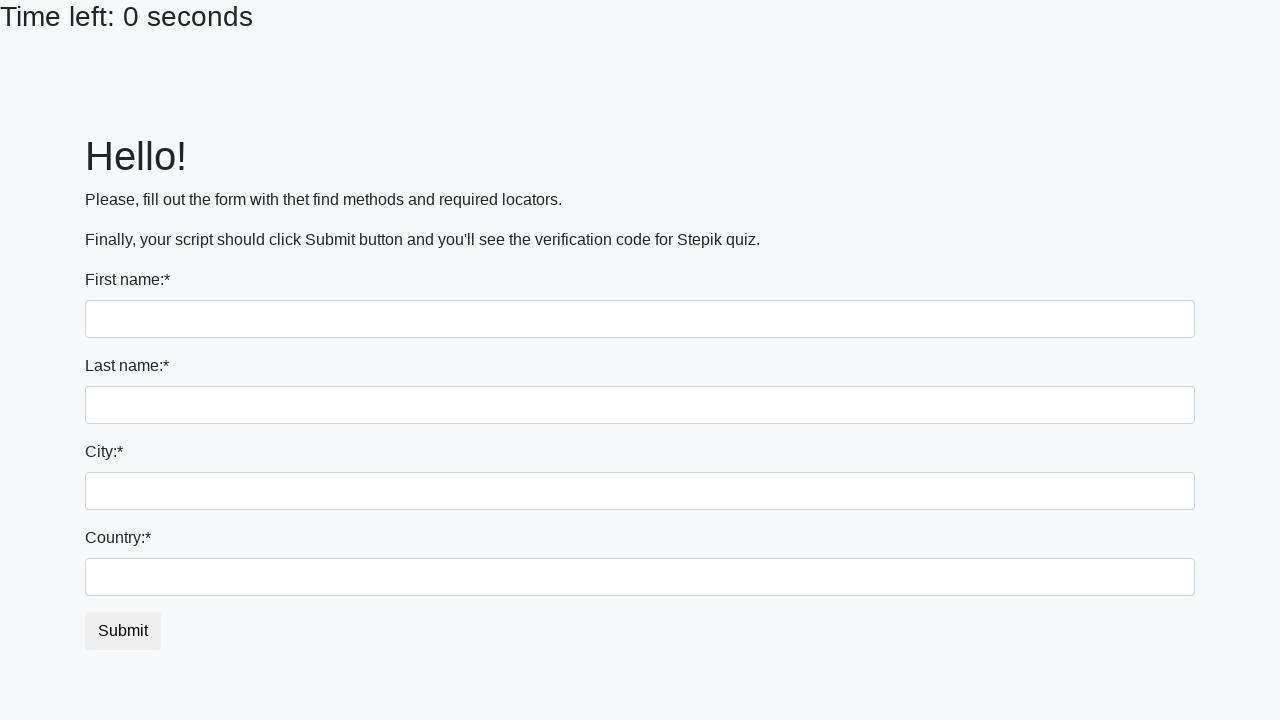